Tests radio button selection by clicking on radio button 2 and verifying it is selected.

Starting URL: https://rahulshettyacademy.com/AutomationPractice/

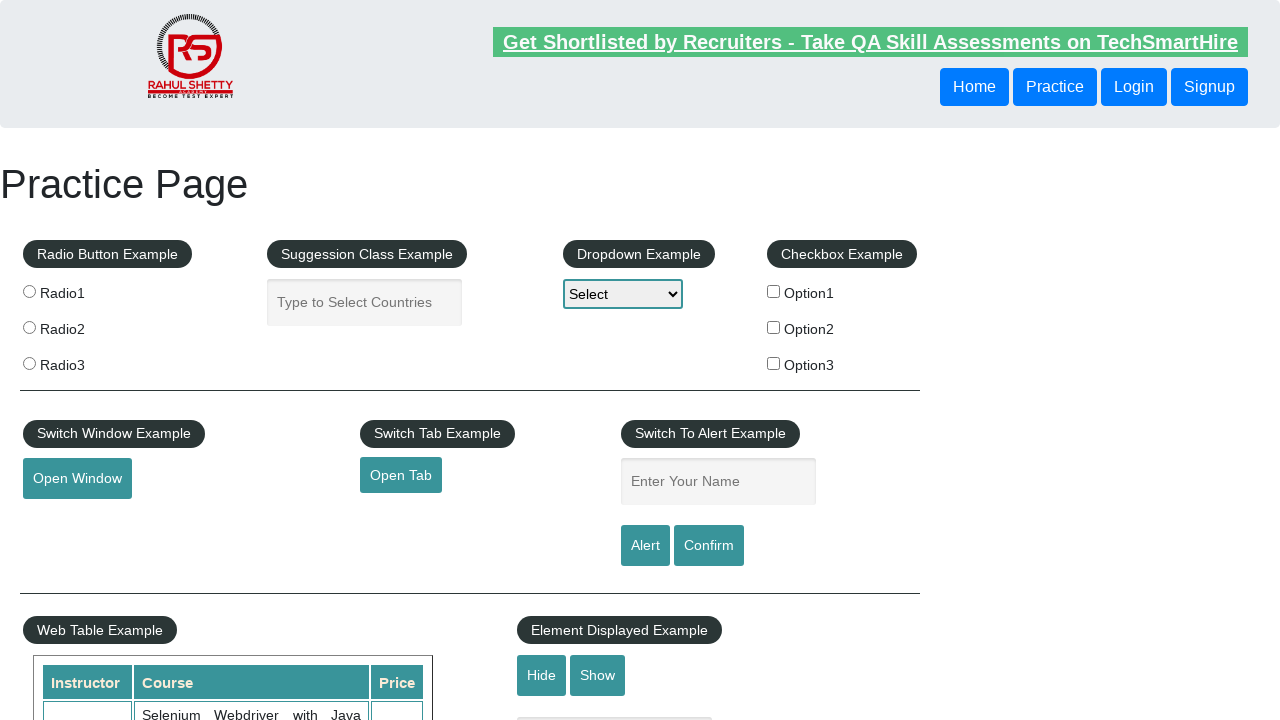

Clicked on radio button 2 at (29, 327) on input[value='radio2']
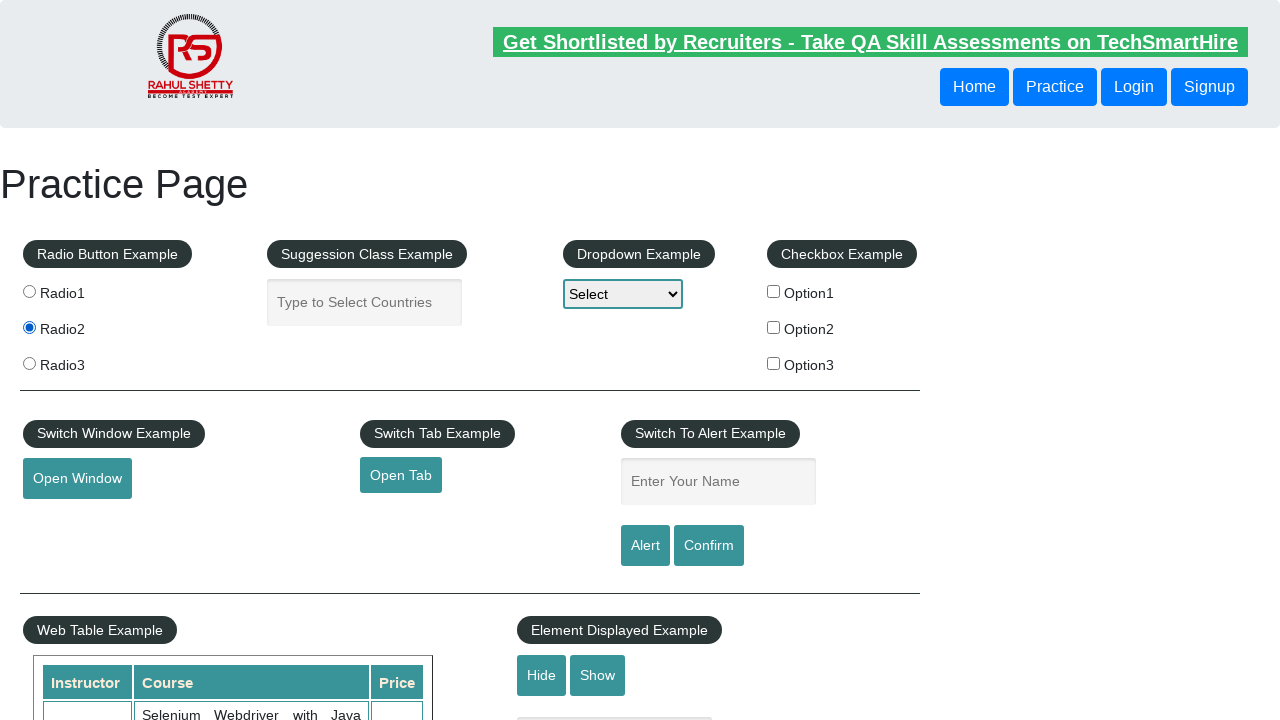

Verified radio button 2 is selected
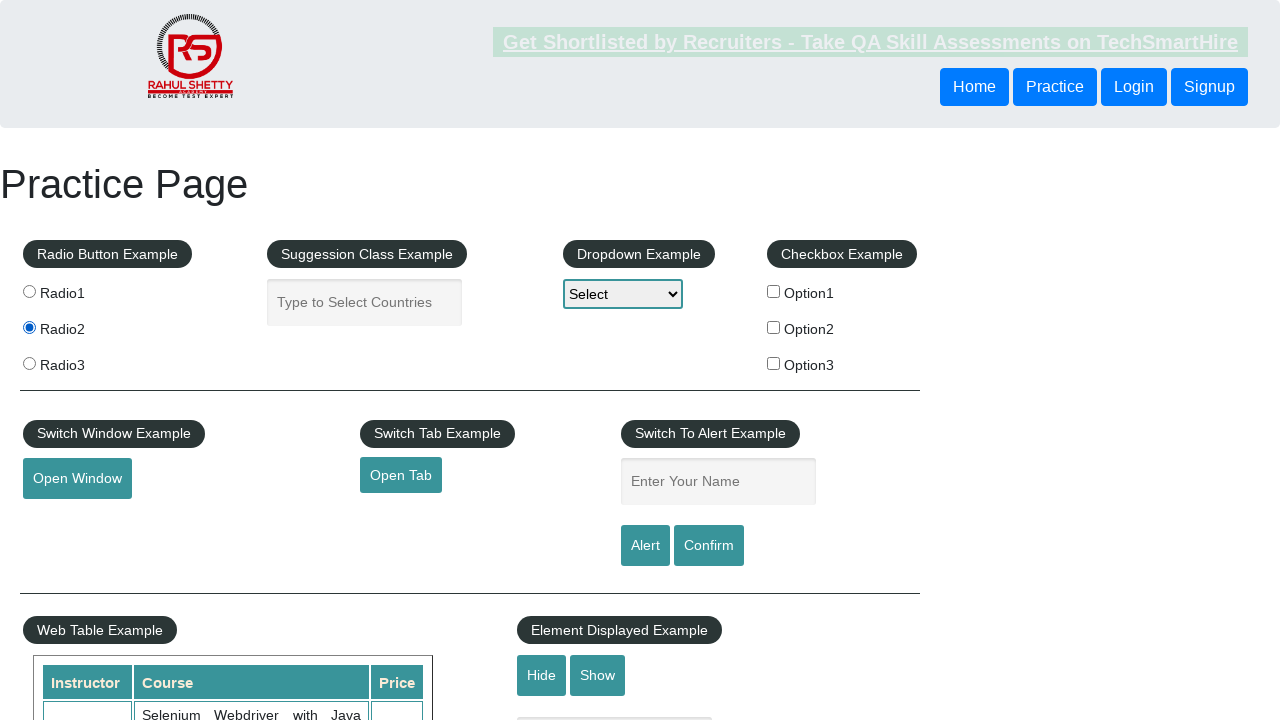

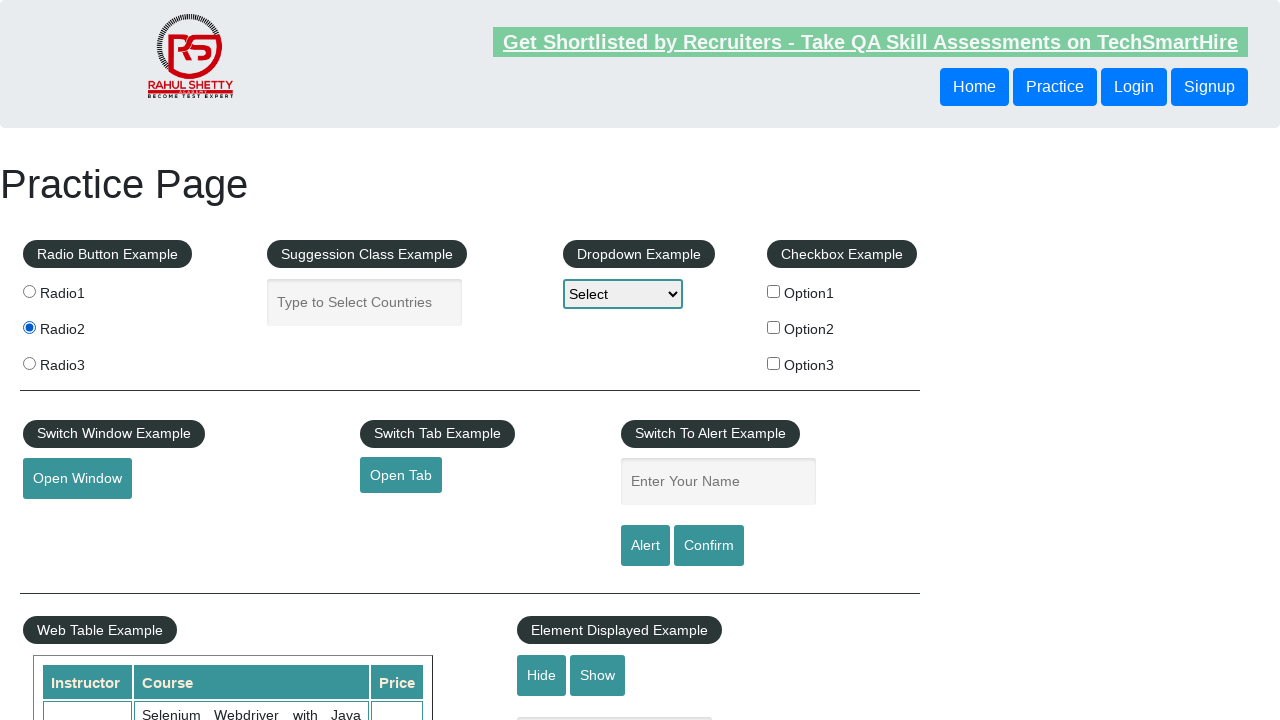